Tests that text content on the dynamic content page changes after refreshing the page by comparing text in the content columns before and after refresh.

Starting URL: https://the-internet.herokuapp.com/dynamic_content

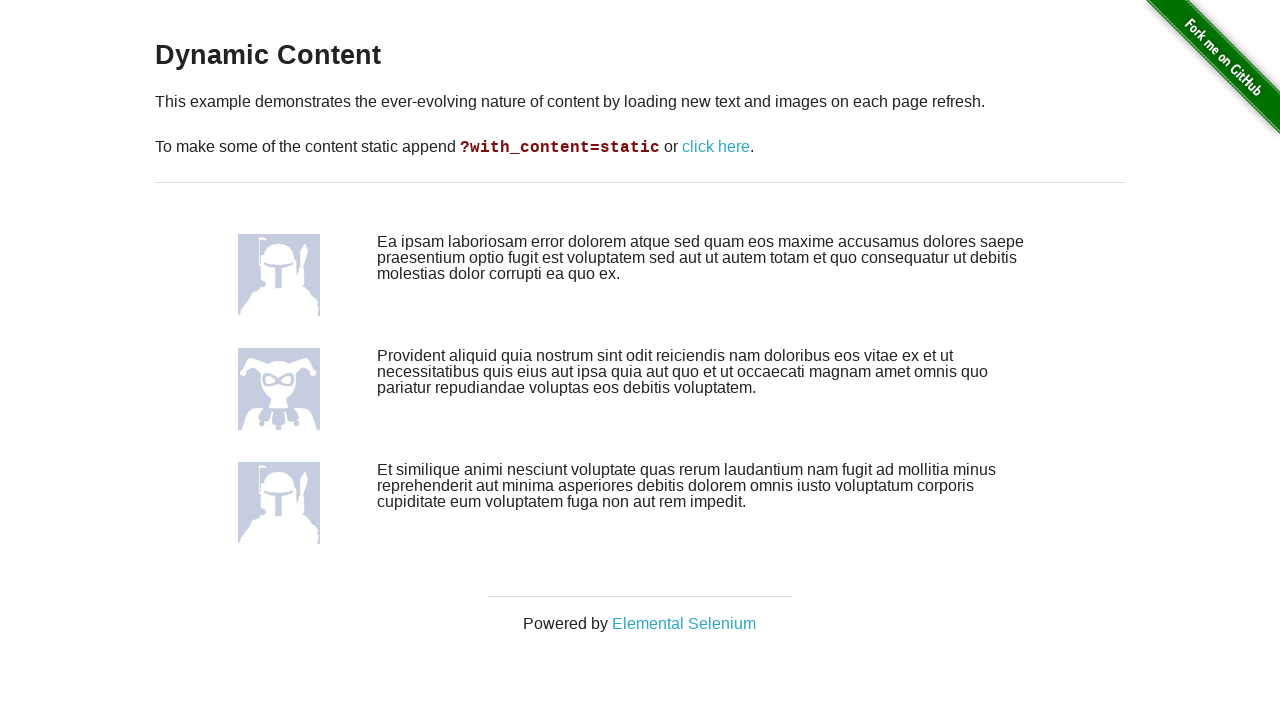

Waited for content columns to load on dynamic content page
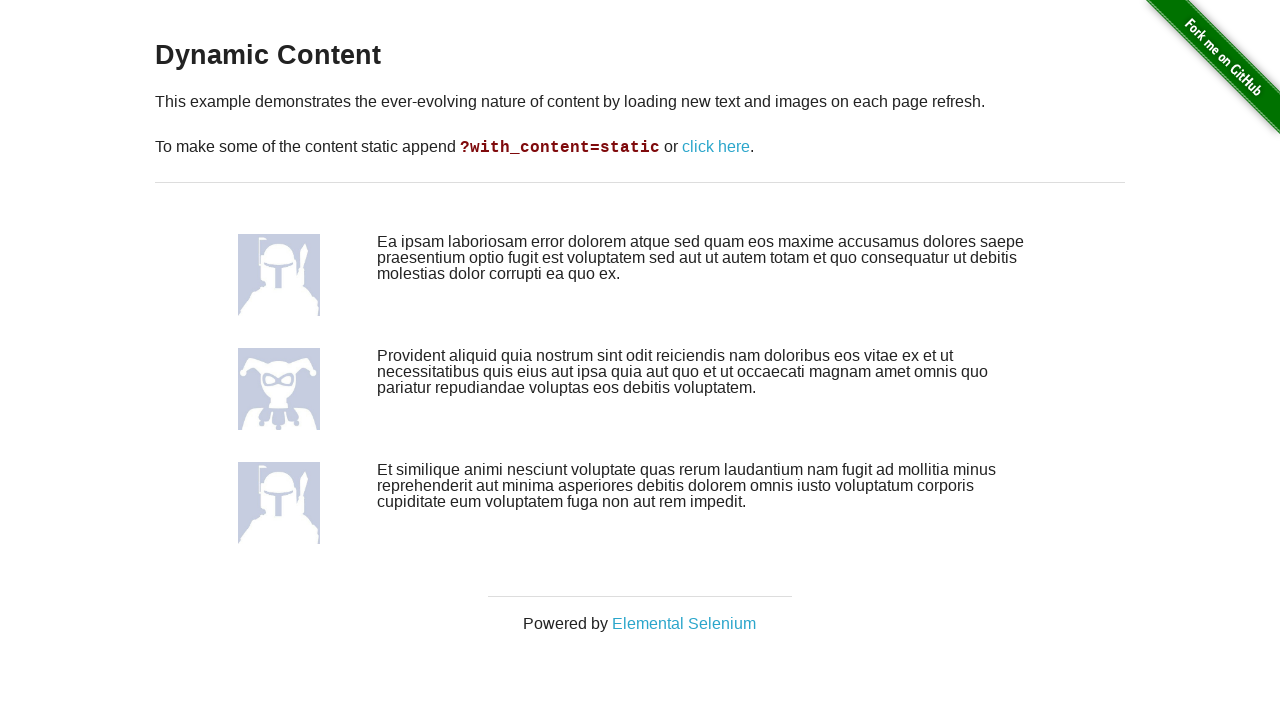

Located all content columns on the page
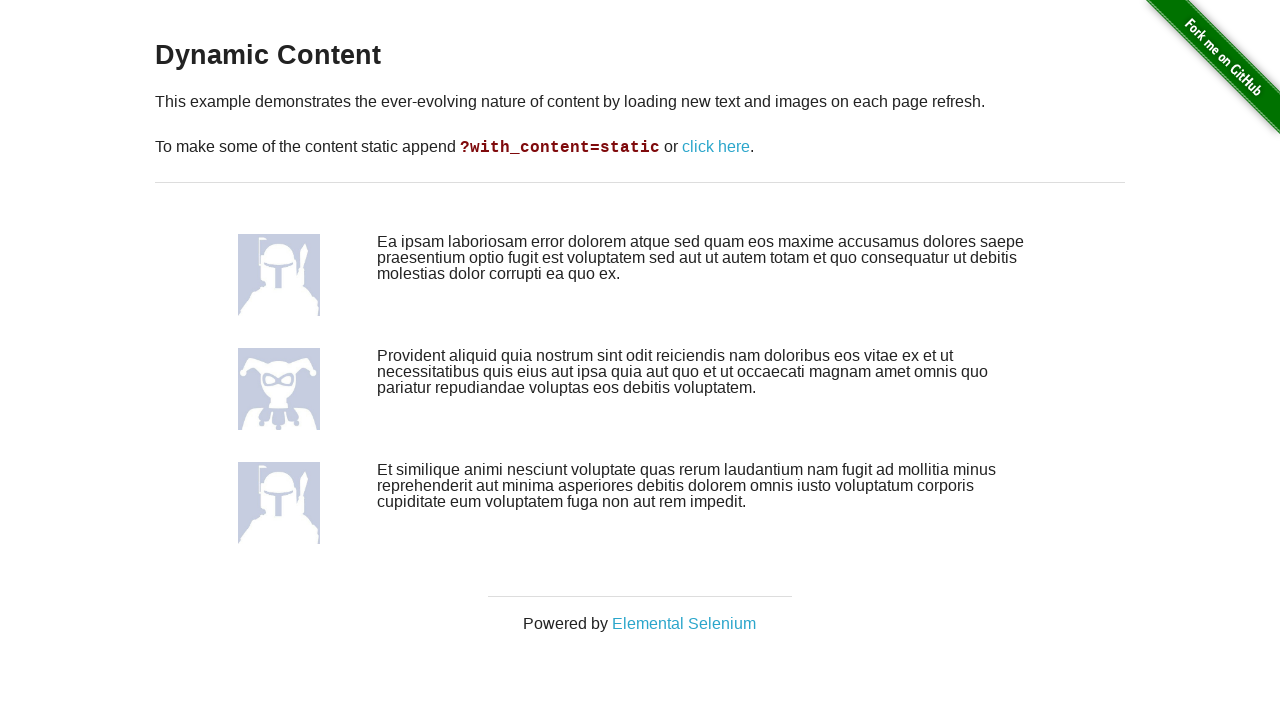

Extracted text content from 4 content column(s) before refresh
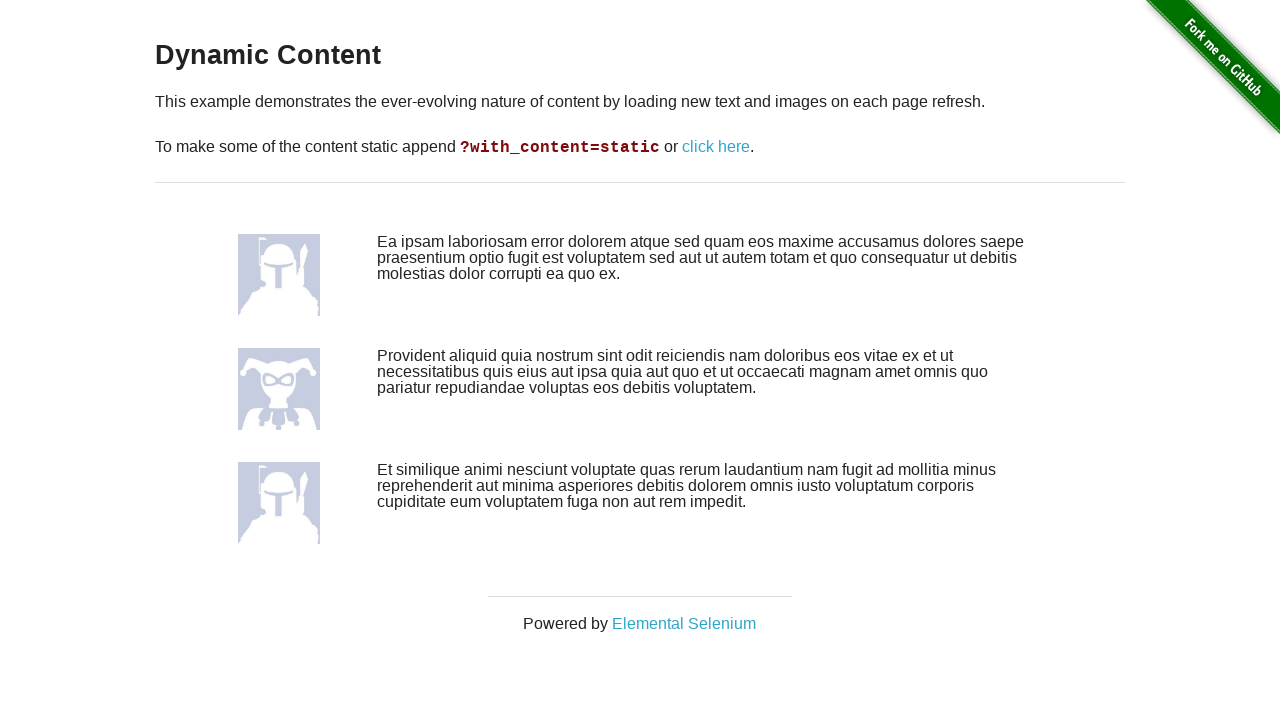

Refreshed the page to trigger dynamic content change
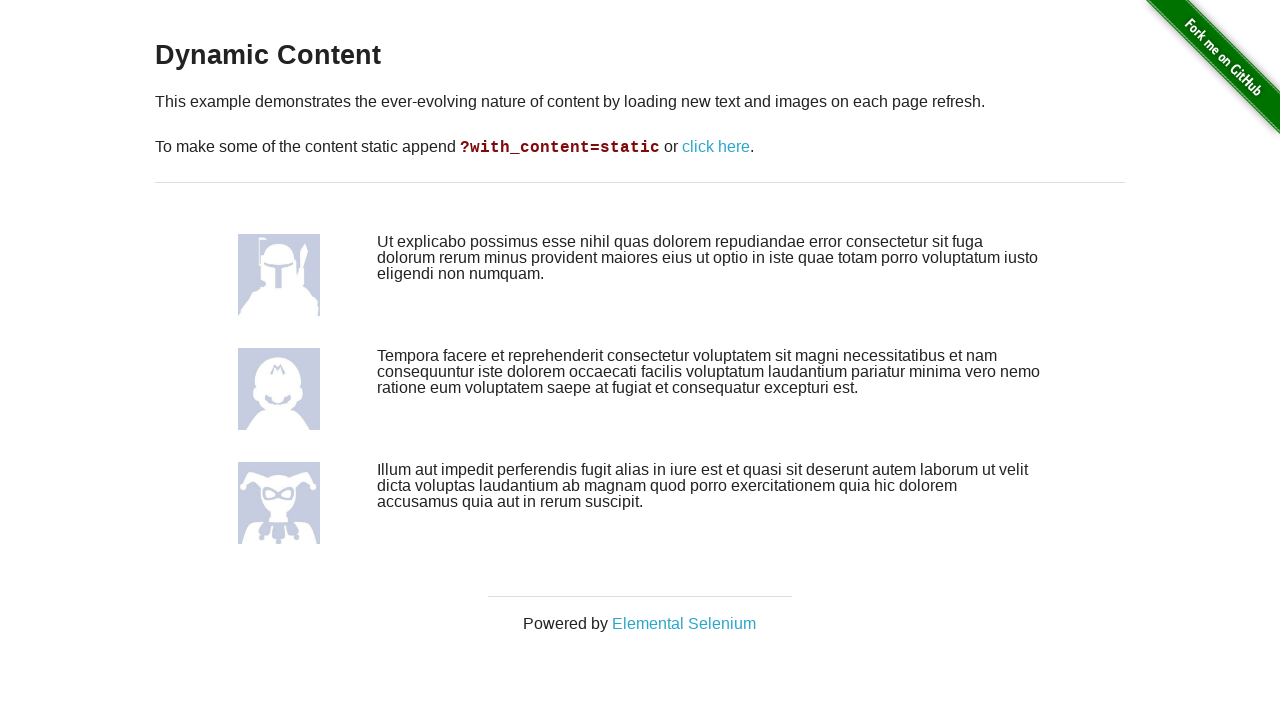

Waited for content columns to load after page refresh
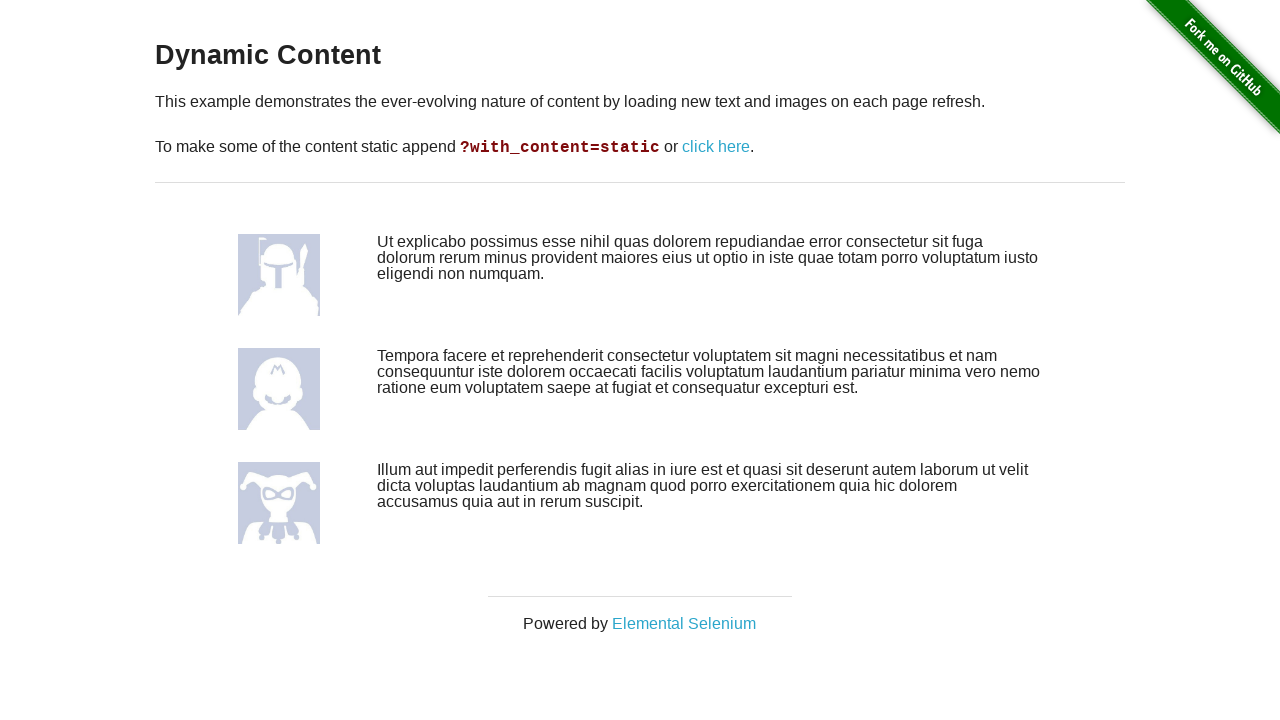

Located all content columns after refresh
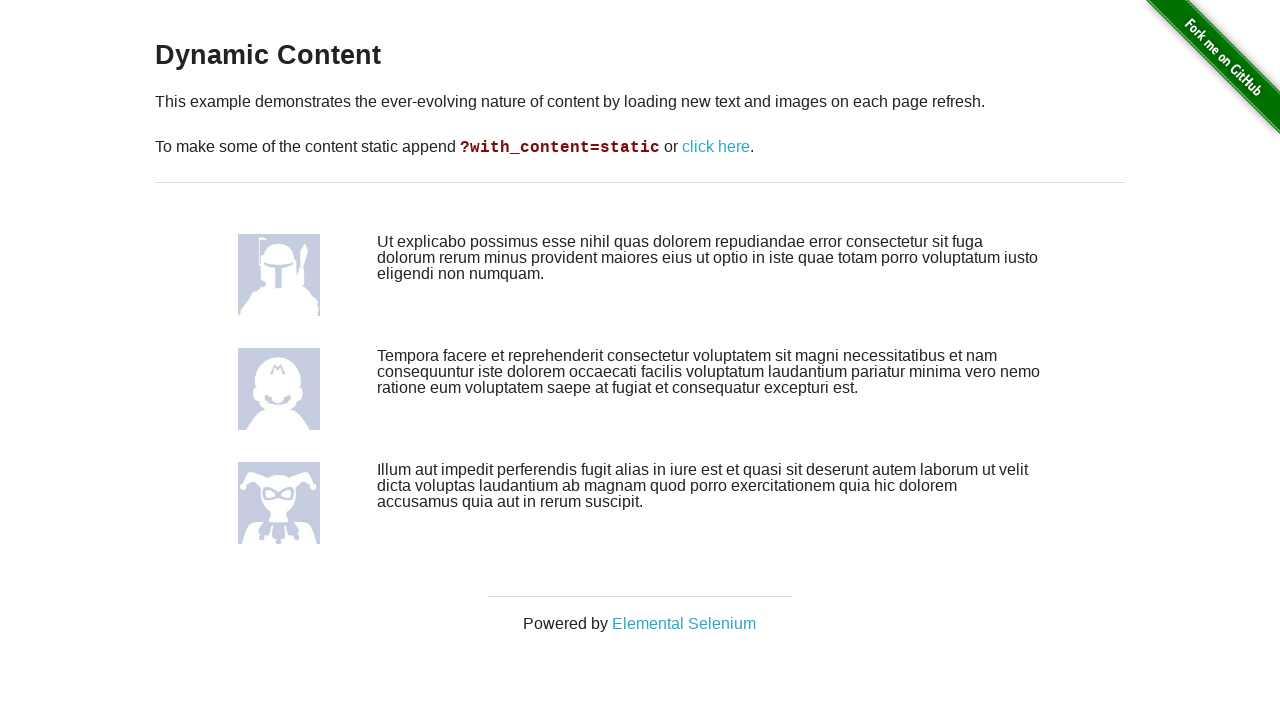

Extracted text content from 4 content column(s) after refresh
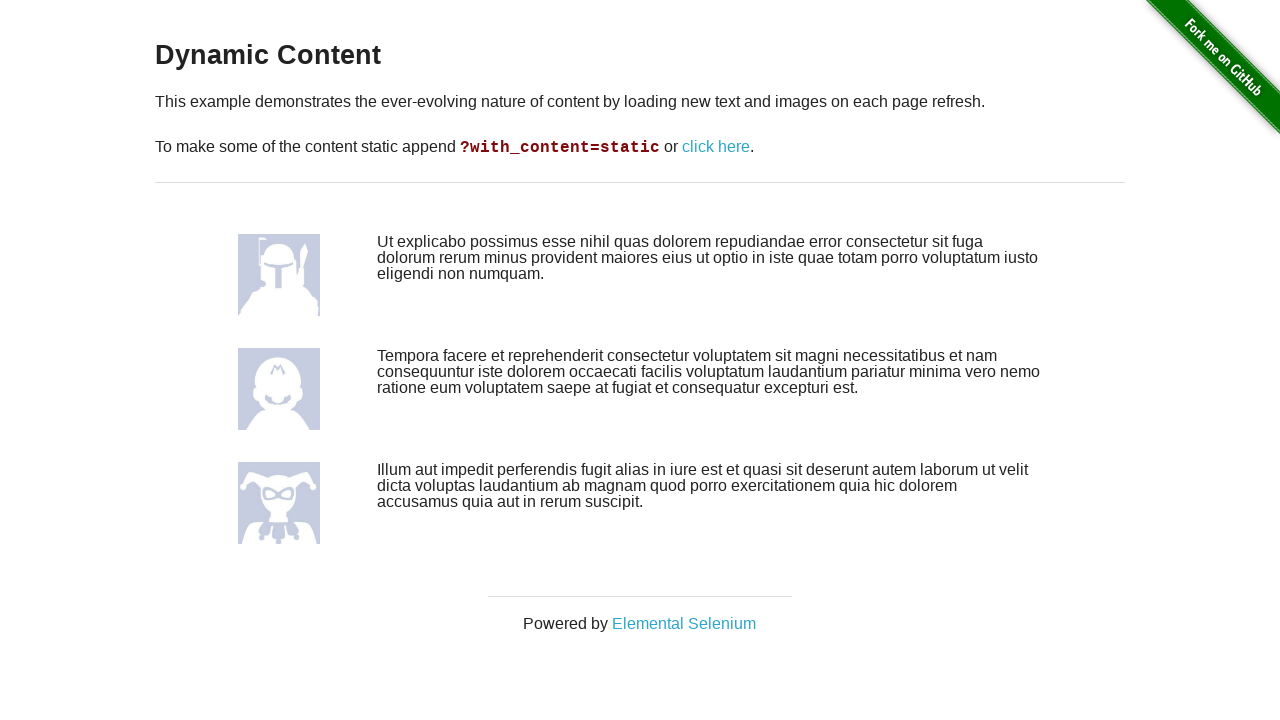

Verified that content columns were found initially
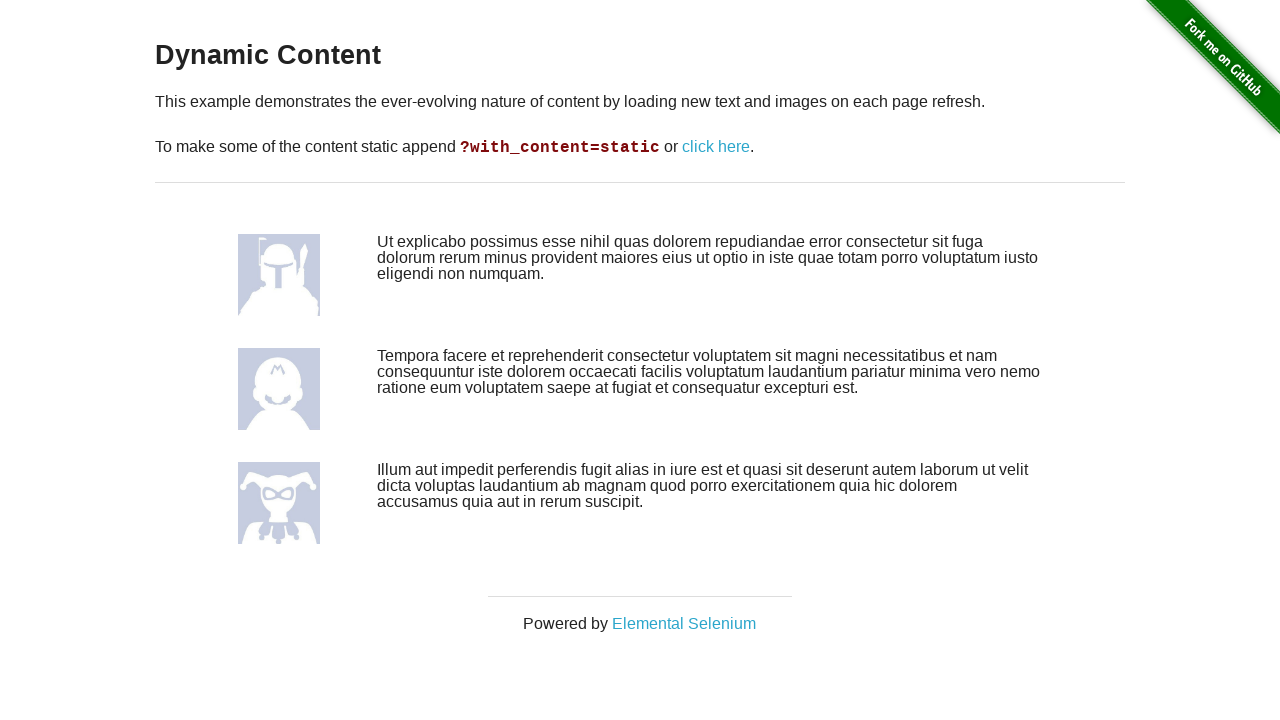

Verified that content columns were found after refresh
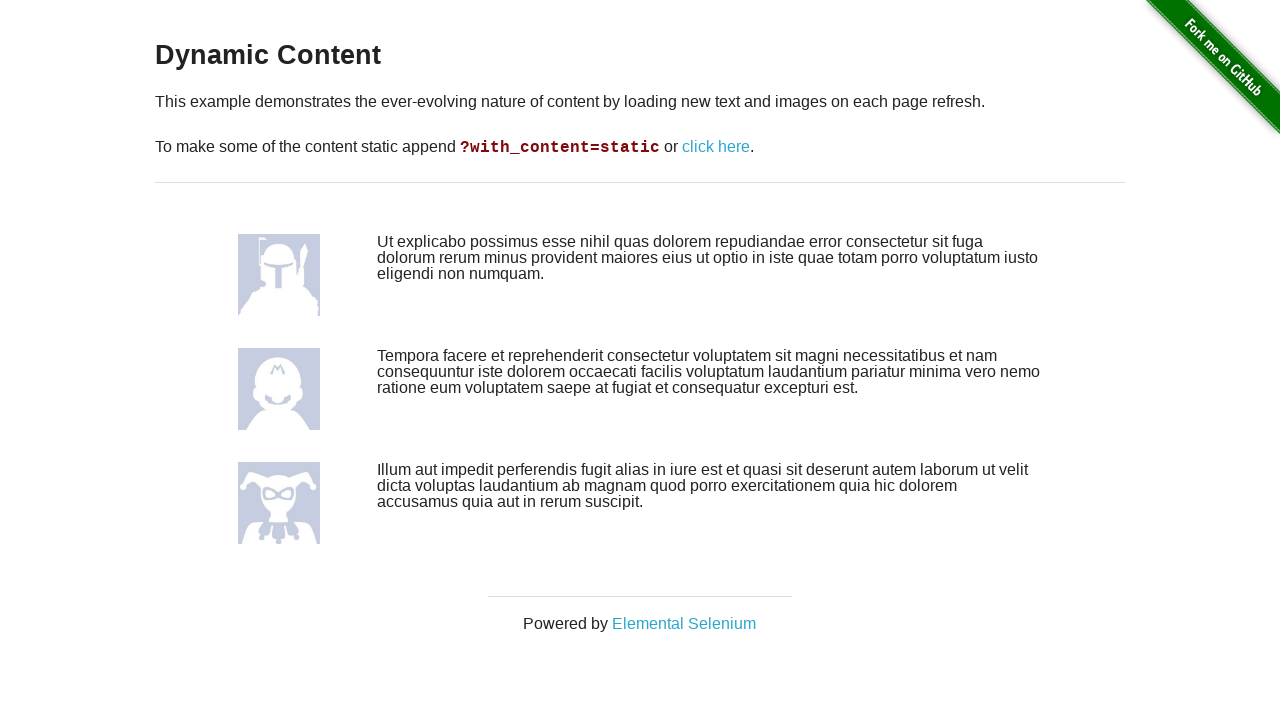

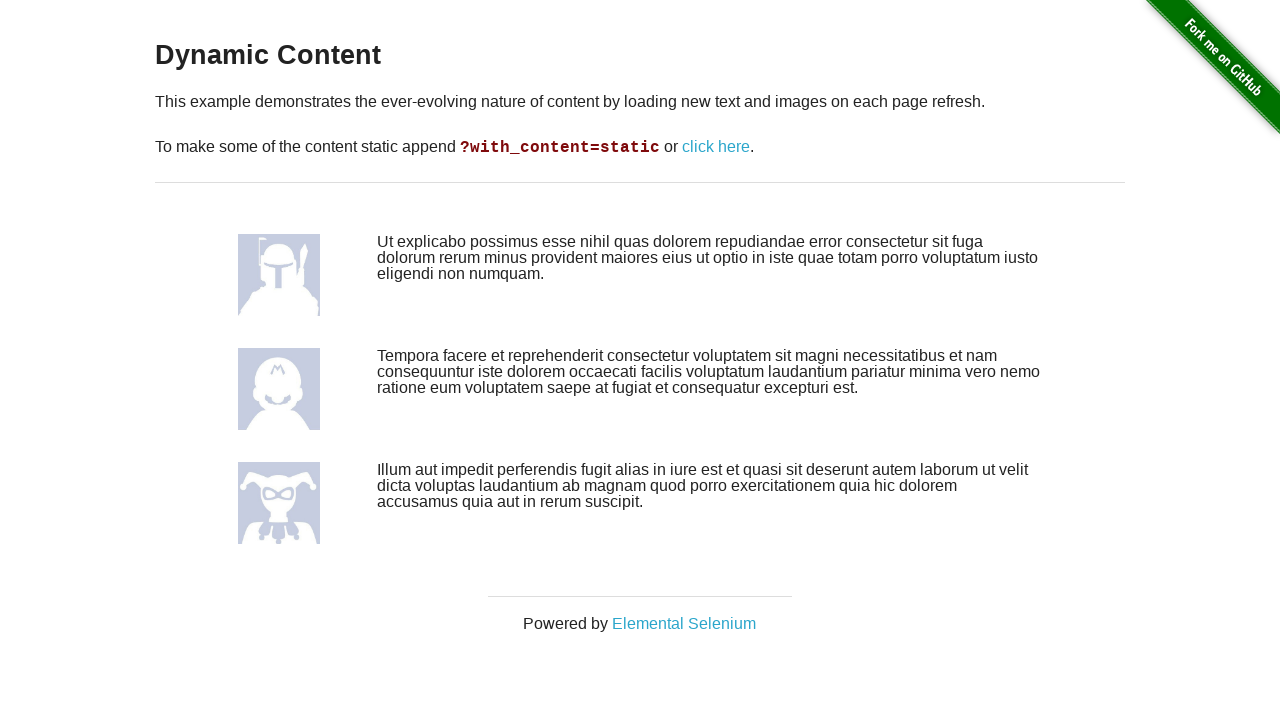